Tests checkbox functionality on a practice page by clicking three checkboxes to select them, then clicking them again to deselect them, and verifying the checkbox count.

Starting URL: http://www.qaclickacademy.com/practice.php

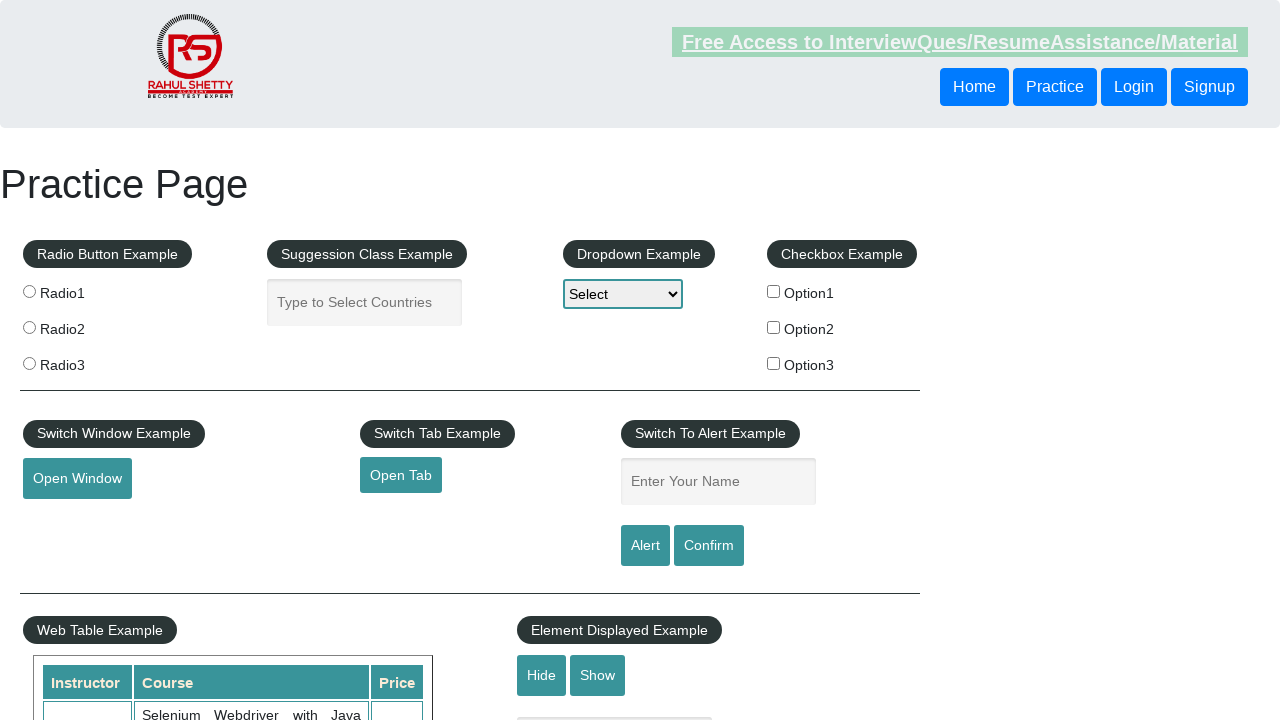

Clicked checkbox option 1 to select it at (774, 291) on input[value='option1']
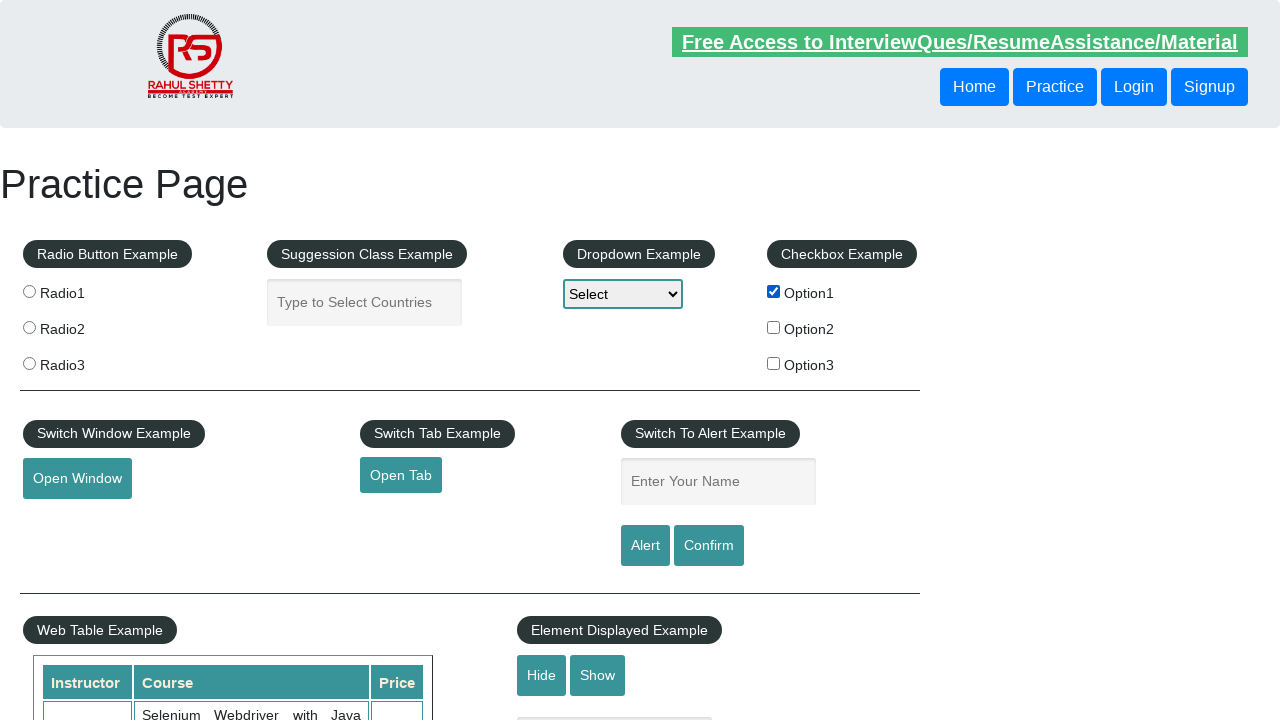

Clicked checkbox option 2 to select it at (774, 327) on input[value='option2']
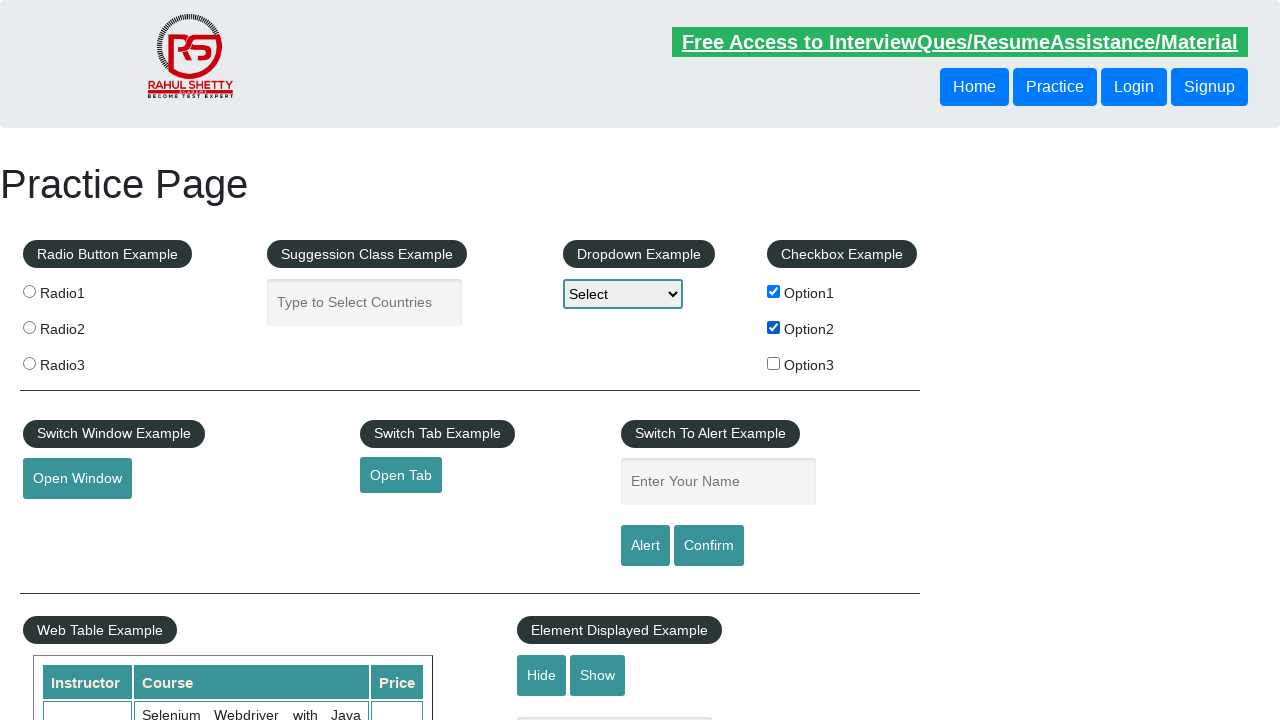

Clicked checkbox option 3 to select it at (774, 363) on input[value='option3']
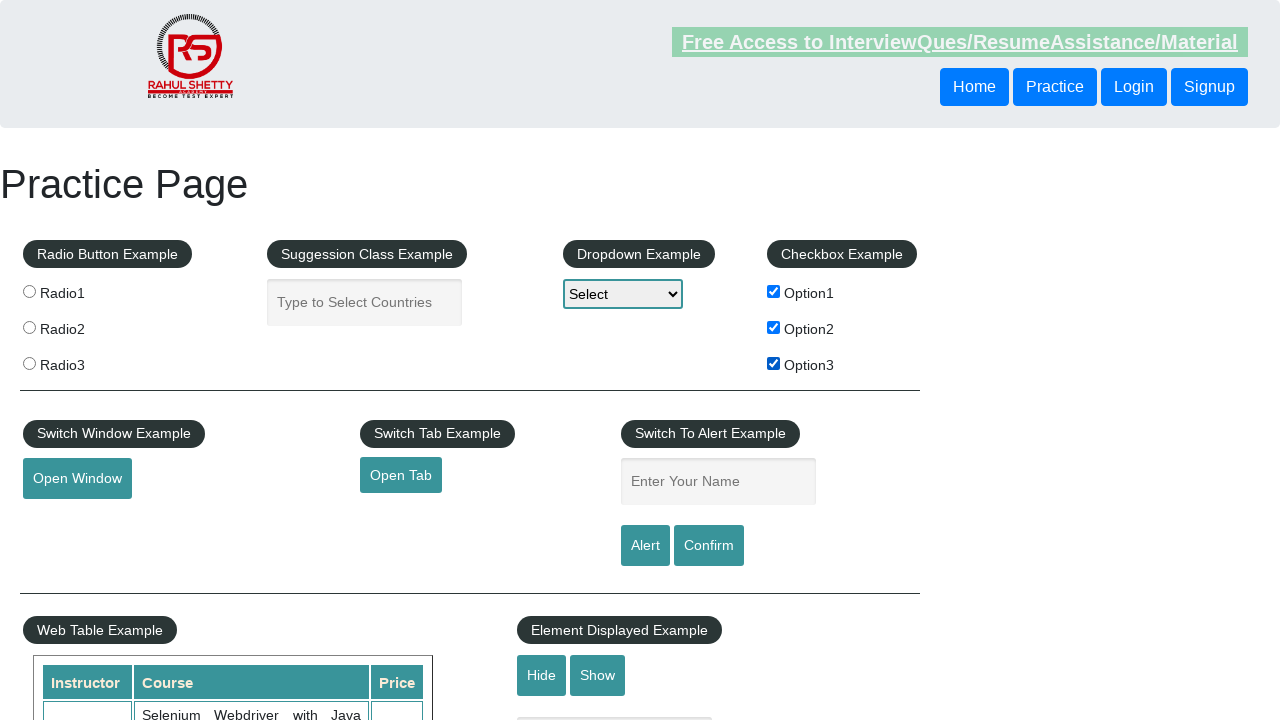

Waited 2 seconds for UI updates
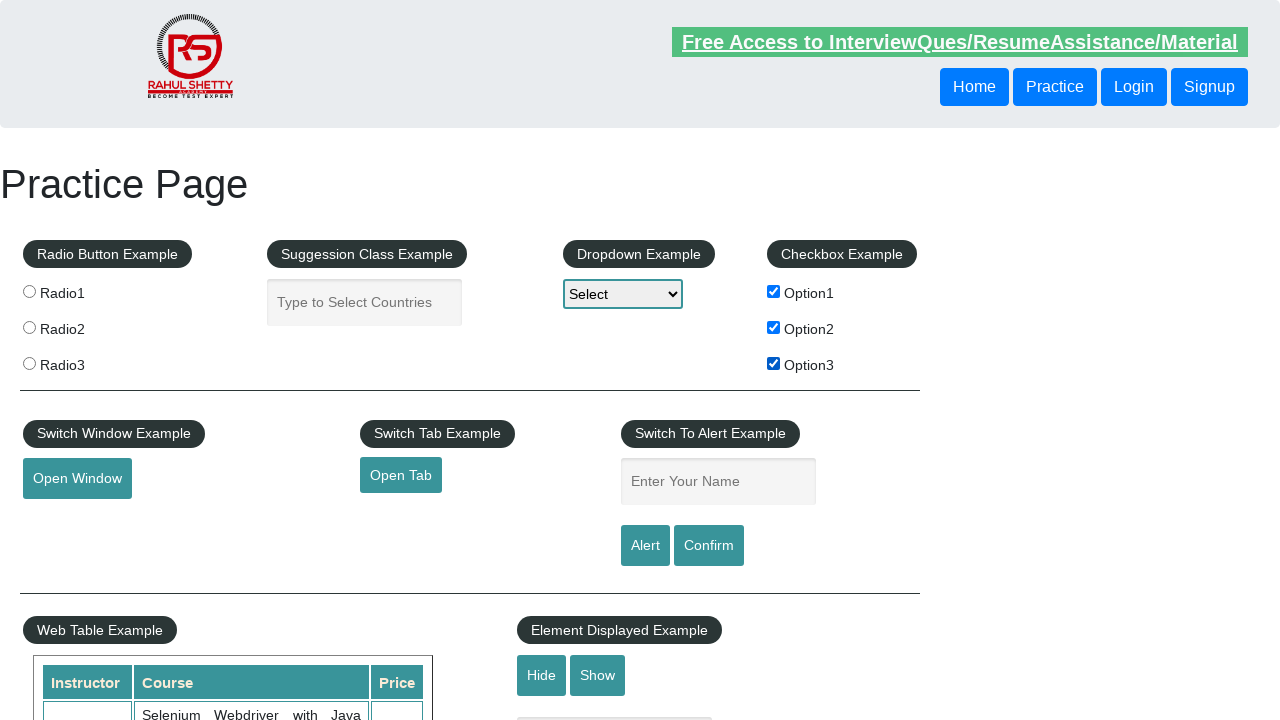

Clicked checkbox option 1 to deselect it at (774, 291) on input[value='option1']
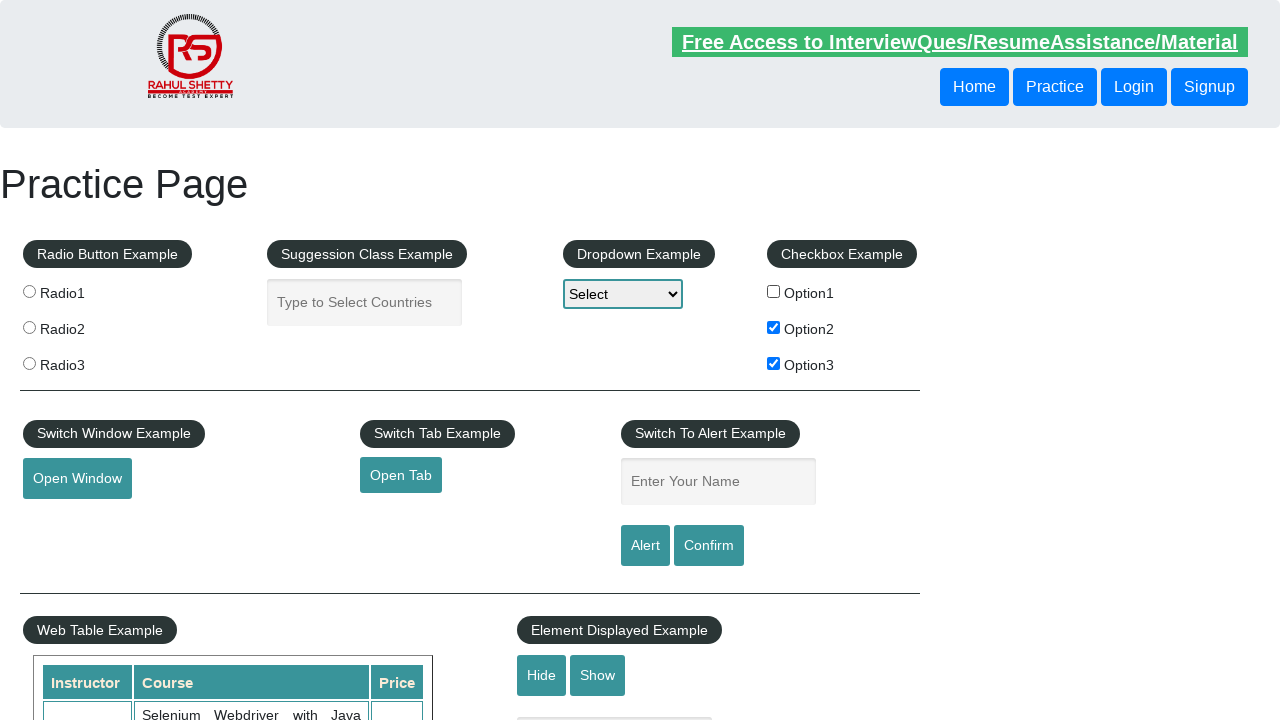

Clicked checkbox option 2 to deselect it at (774, 327) on input[value='option2']
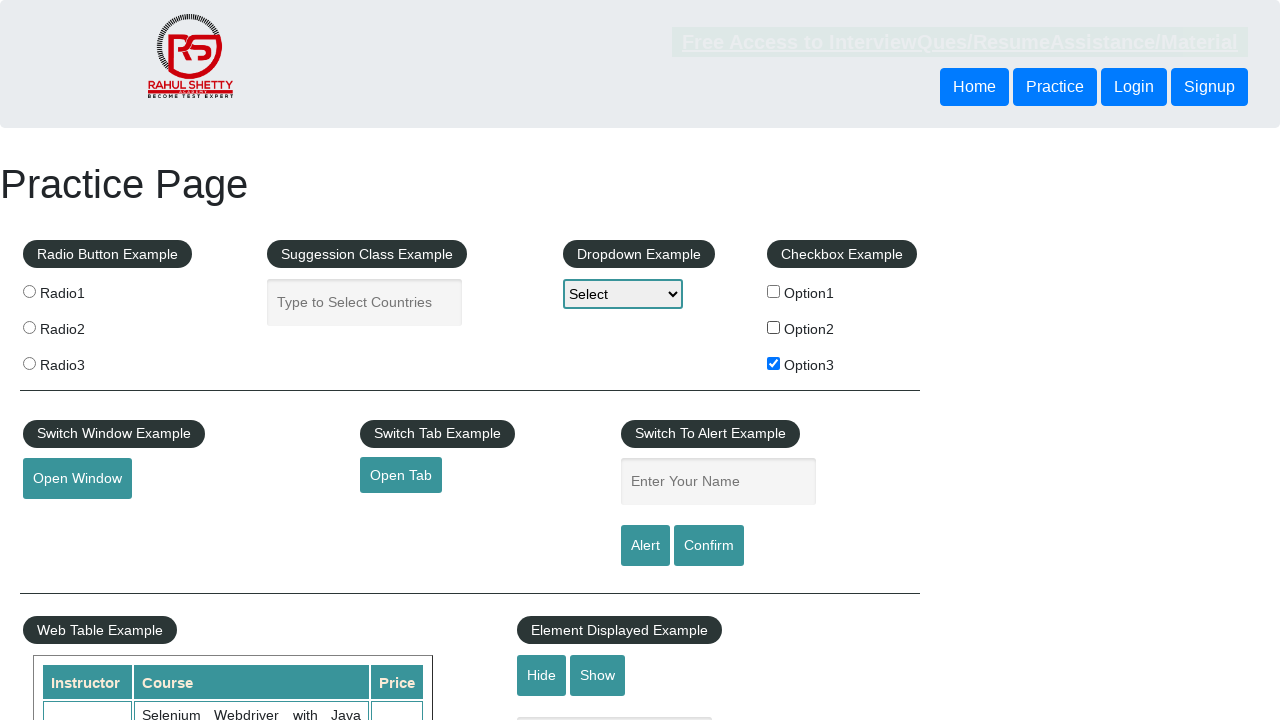

Clicked checkbox option 3 to deselect it at (774, 363) on input[value='option3']
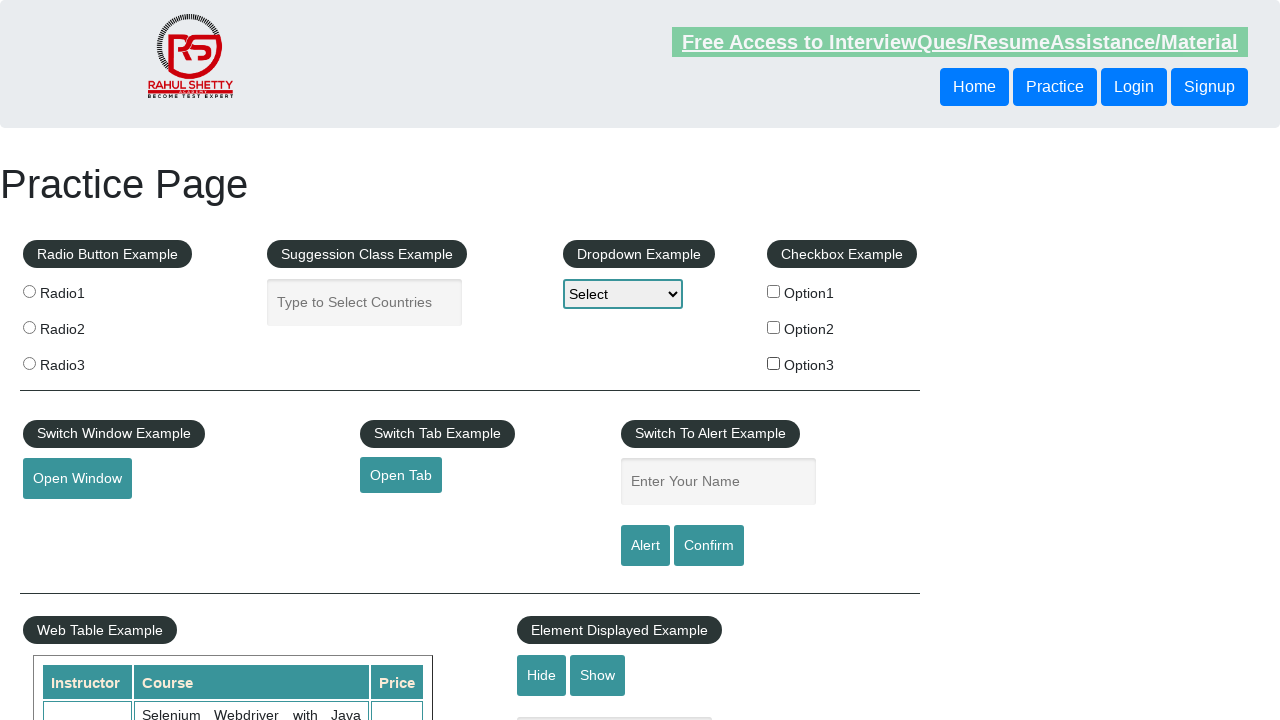

Verified checkboxes exist by waiting for the container
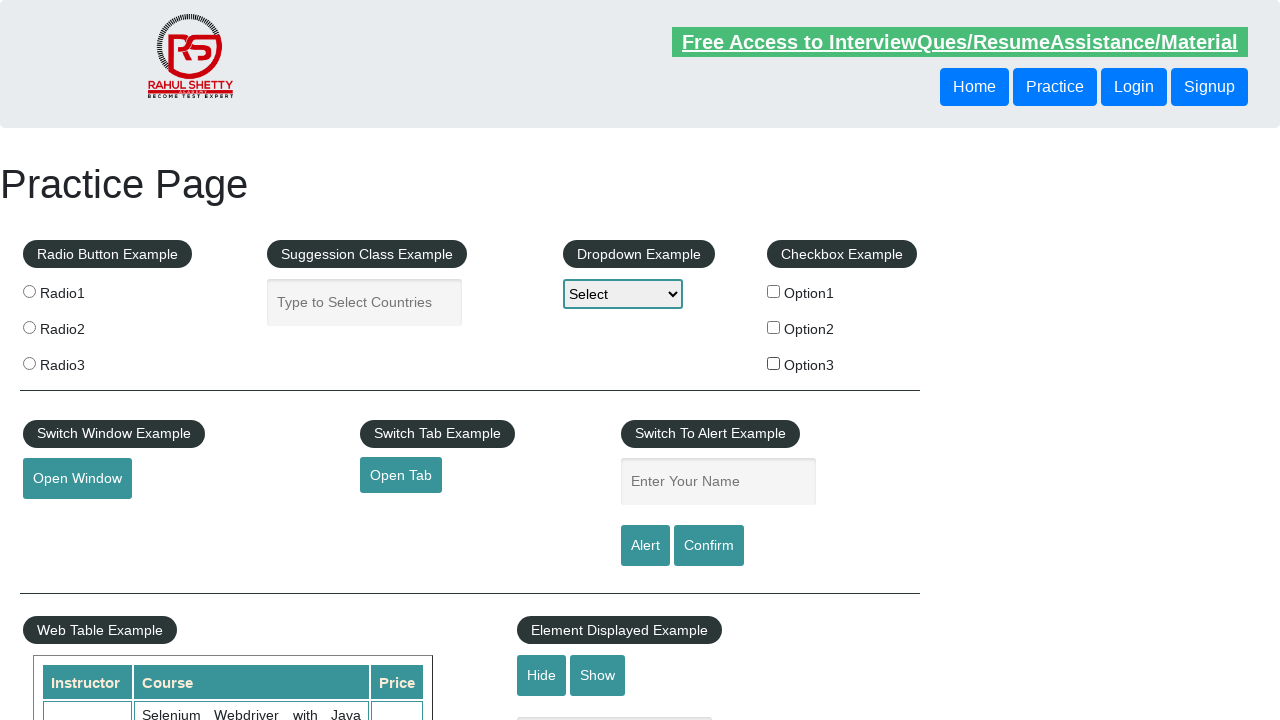

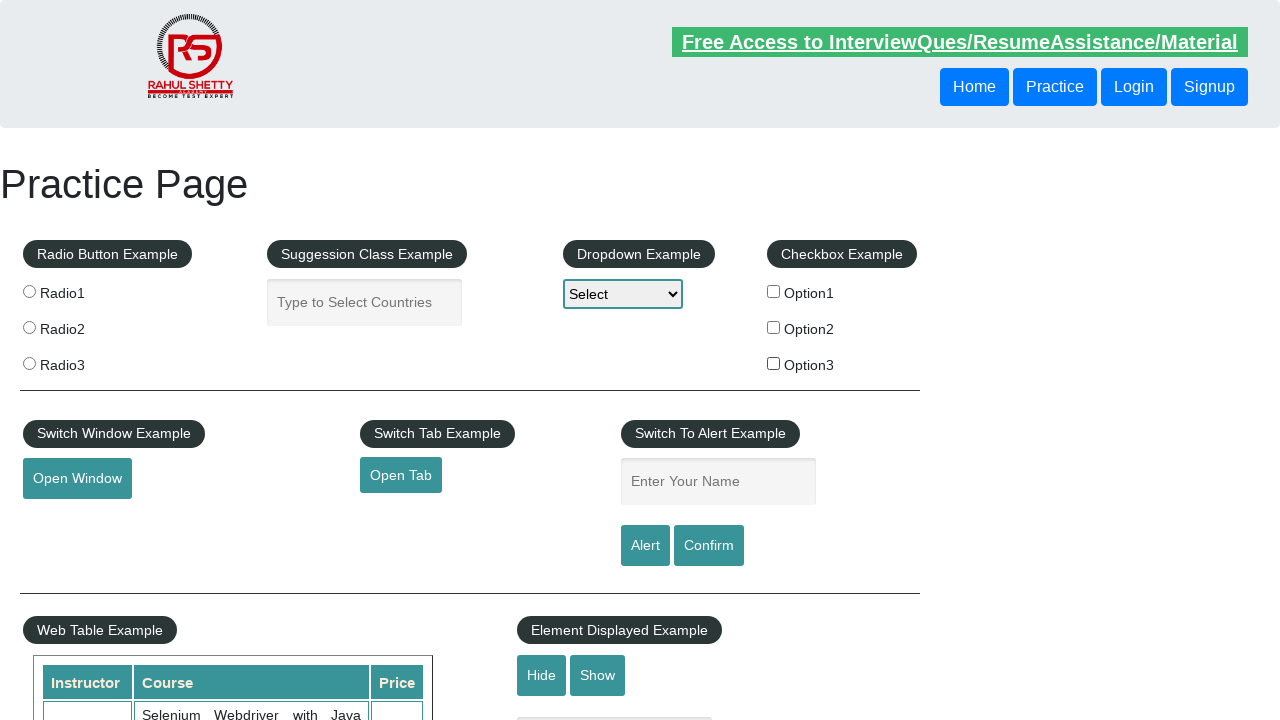